Tests that new todo items are appended to the bottom of the list by creating 3 items and verifying the count

Starting URL: https://demo.playwright.dev/todomvc

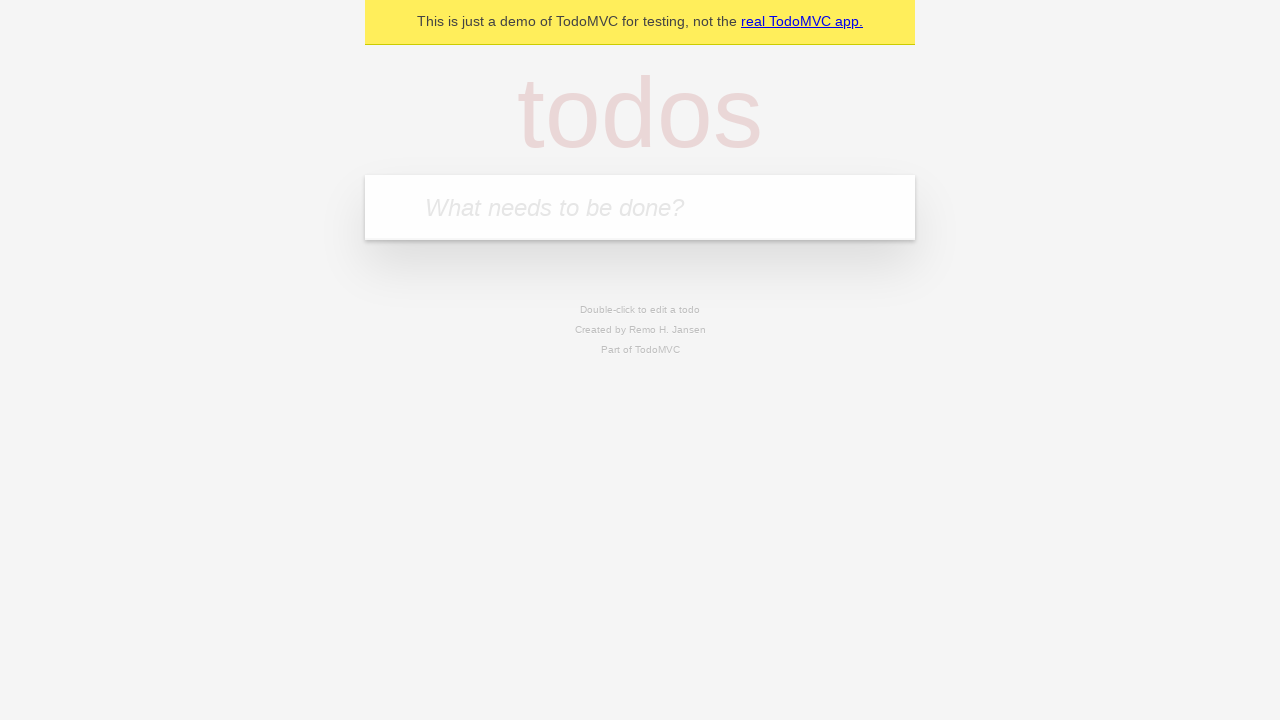

Filled todo input with 'buy some cheese' on internal:attr=[placeholder="What needs to be done?"i]
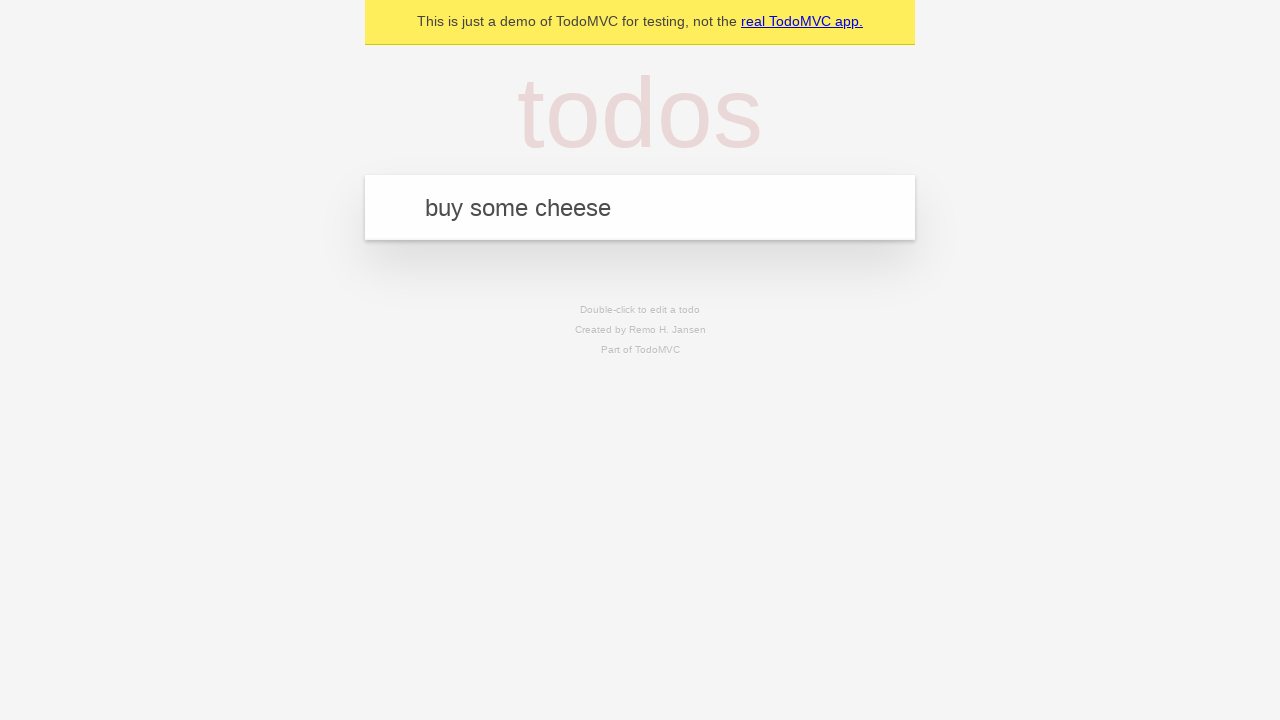

Pressed Enter to create first todo item on internal:attr=[placeholder="What needs to be done?"i]
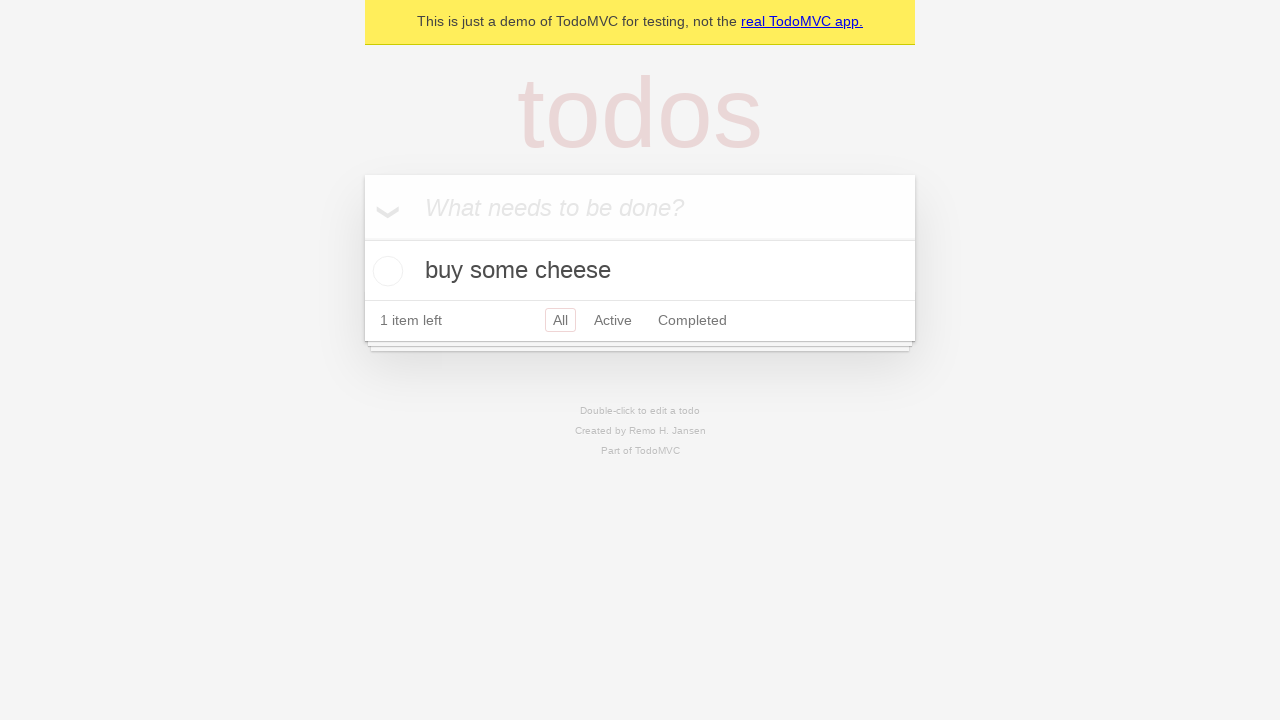

Filled todo input with 'feed the cat' on internal:attr=[placeholder="What needs to be done?"i]
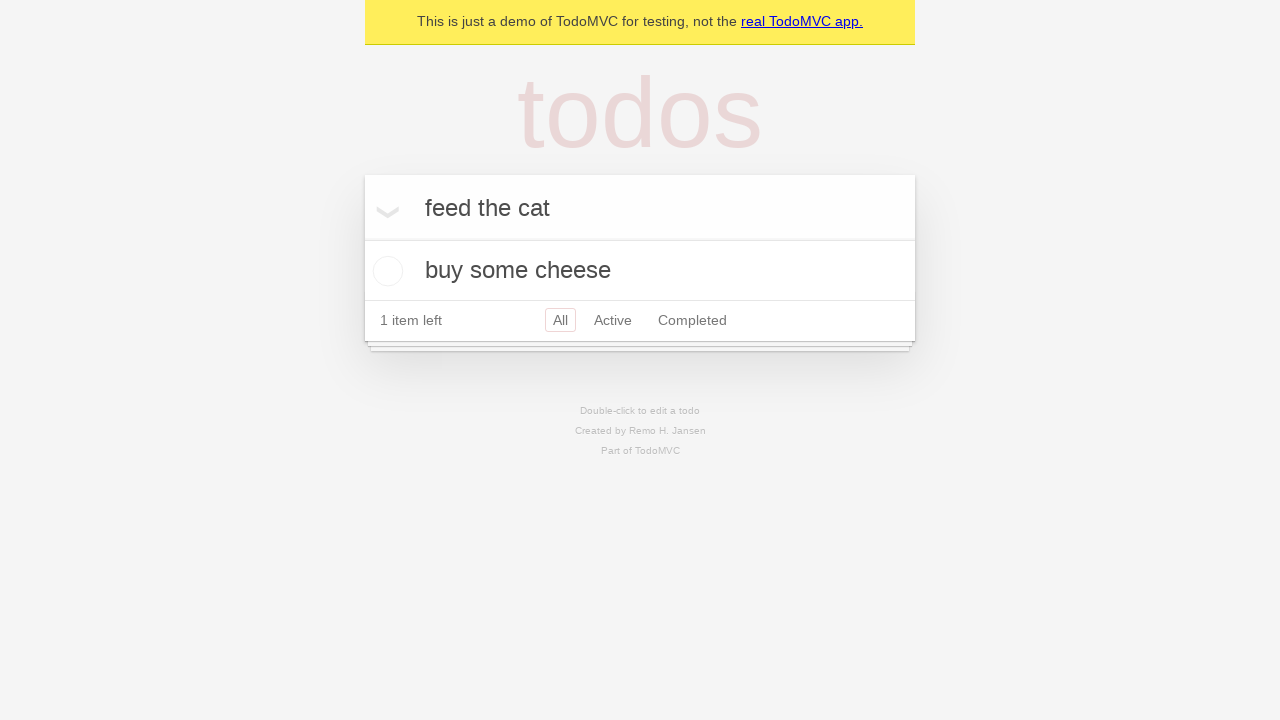

Pressed Enter to create second todo item on internal:attr=[placeholder="What needs to be done?"i]
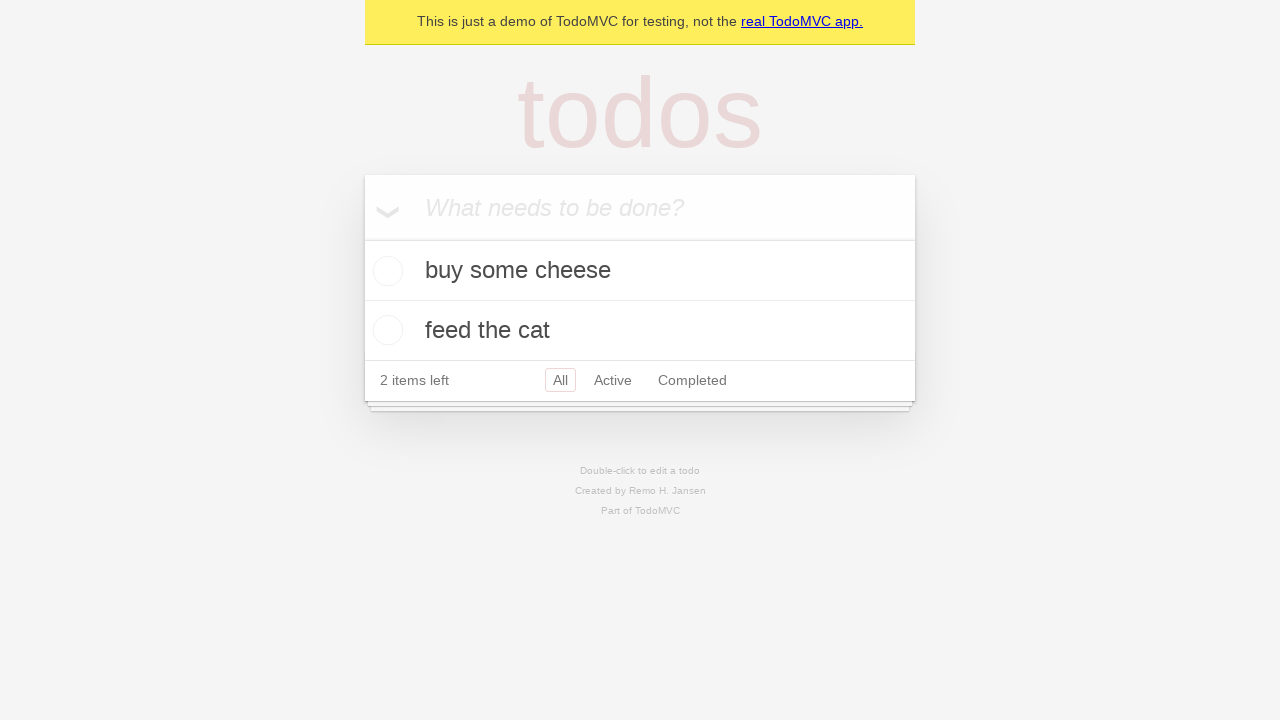

Filled todo input with 'book a doctors appointment' on internal:attr=[placeholder="What needs to be done?"i]
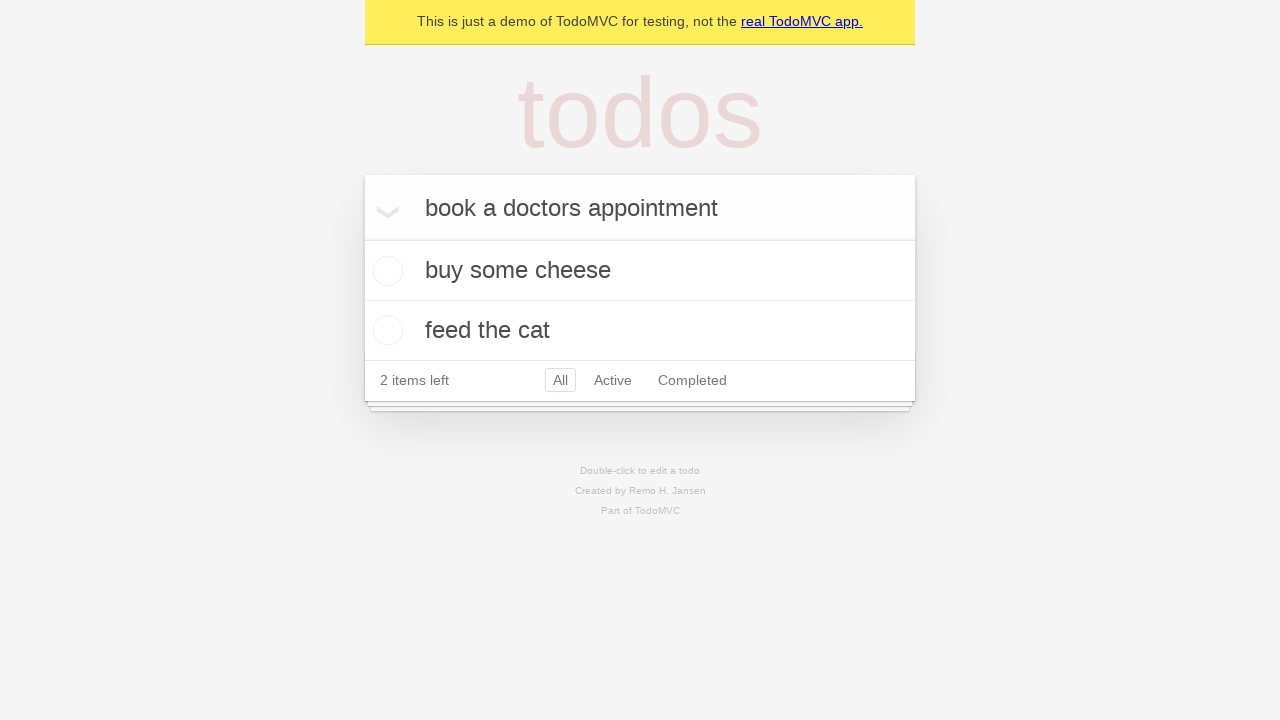

Pressed Enter to create third todo item on internal:attr=[placeholder="What needs to be done?"i]
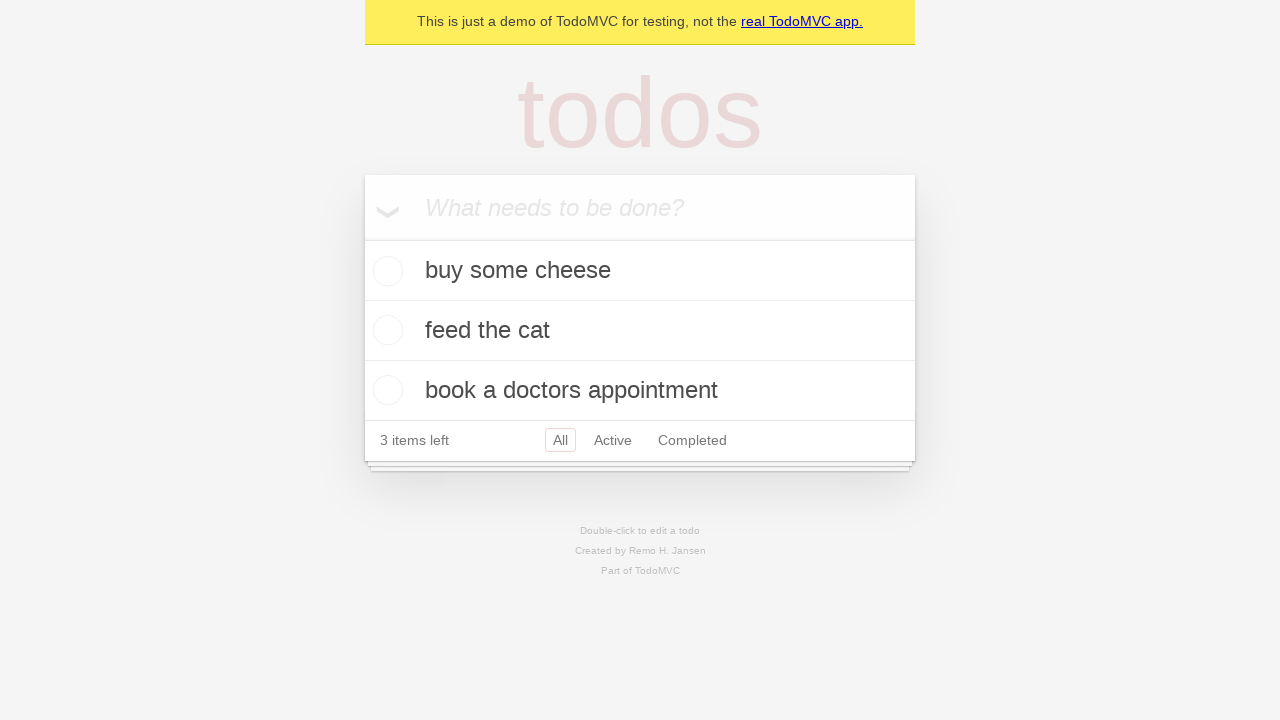

Todo count element loaded, verifying 3 items were appended to list
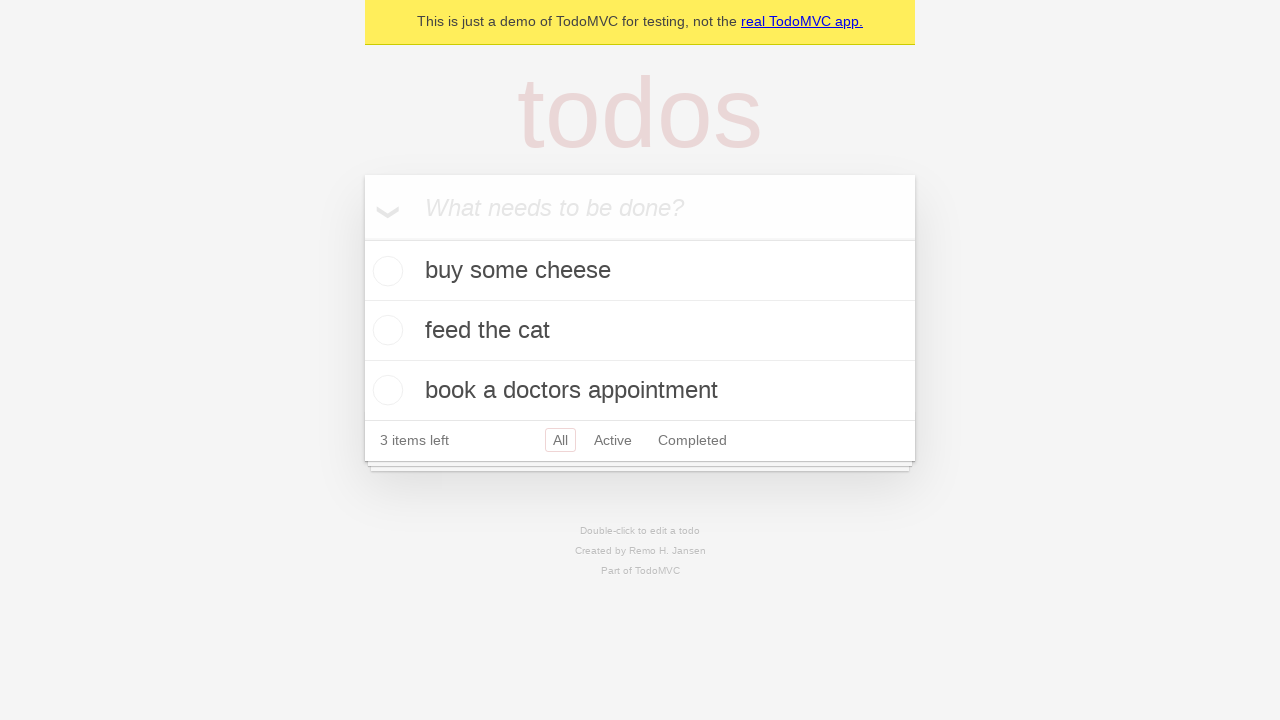

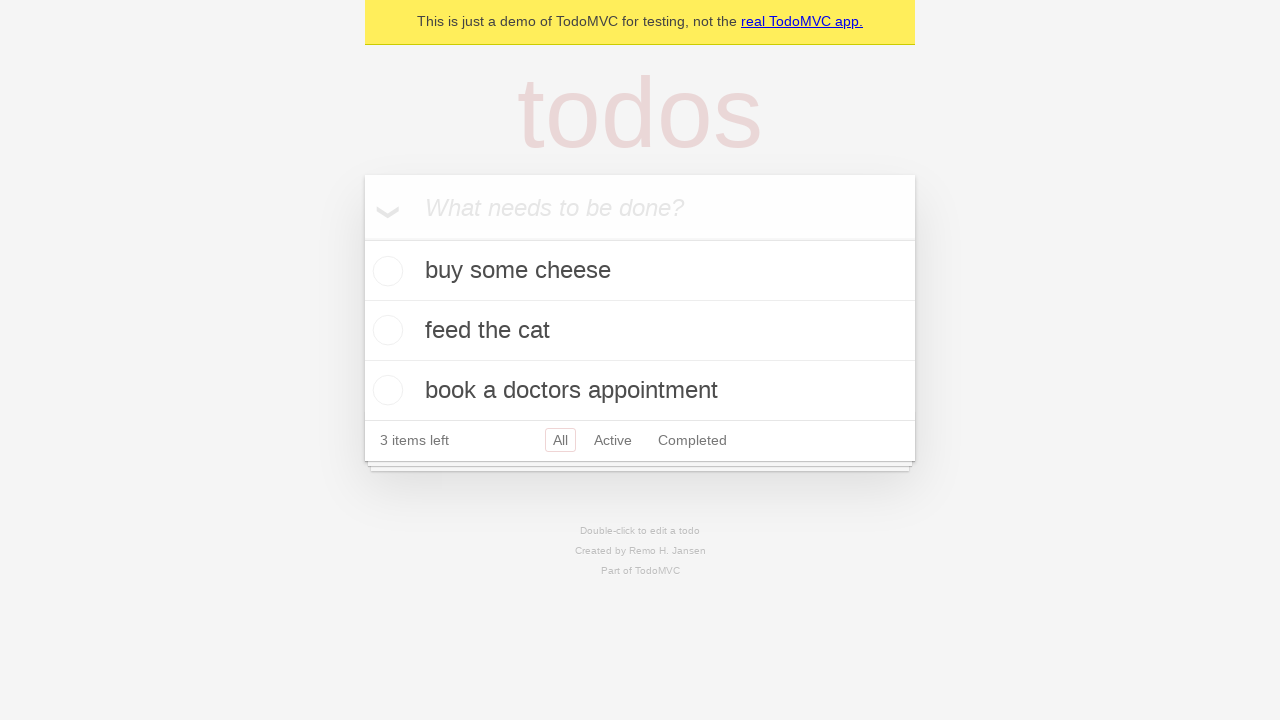